Tests prompt alert functionality by clicking a button to trigger a prompt, entering text, and accepting the alert

Starting URL: https://demoqa.com/alerts

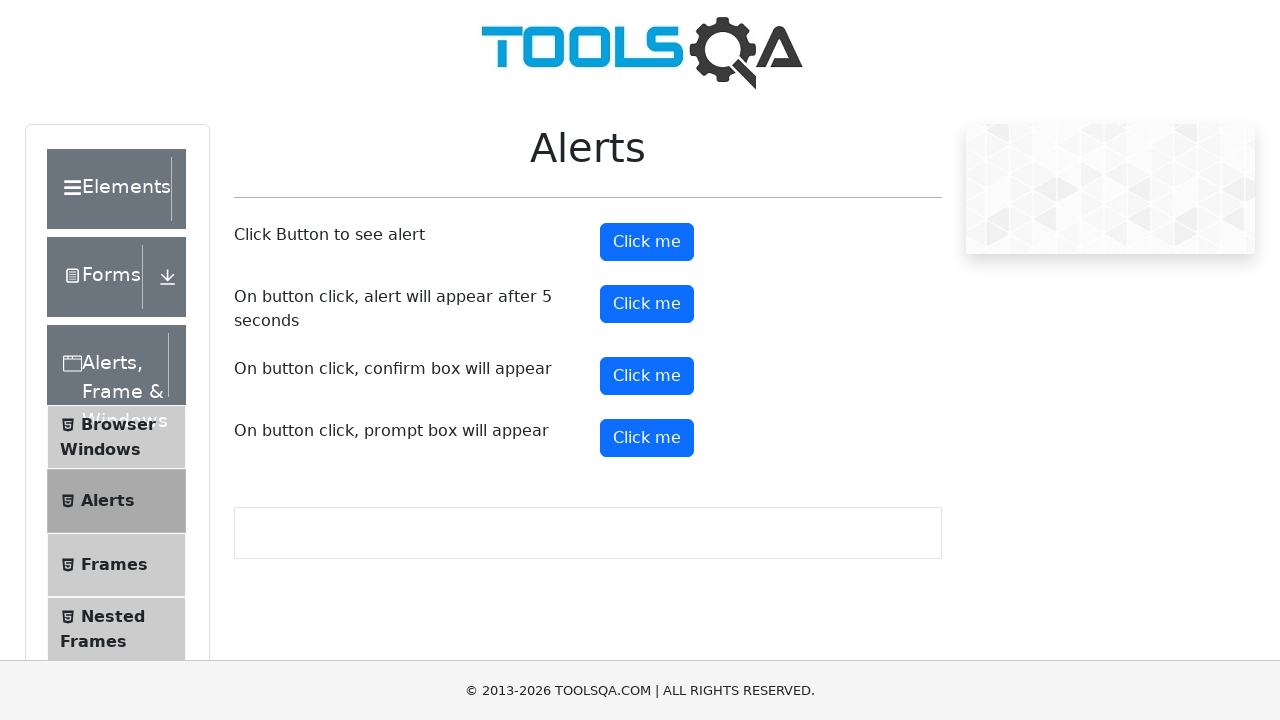

Clicked prompt alert button at (647, 438) on #promtButton
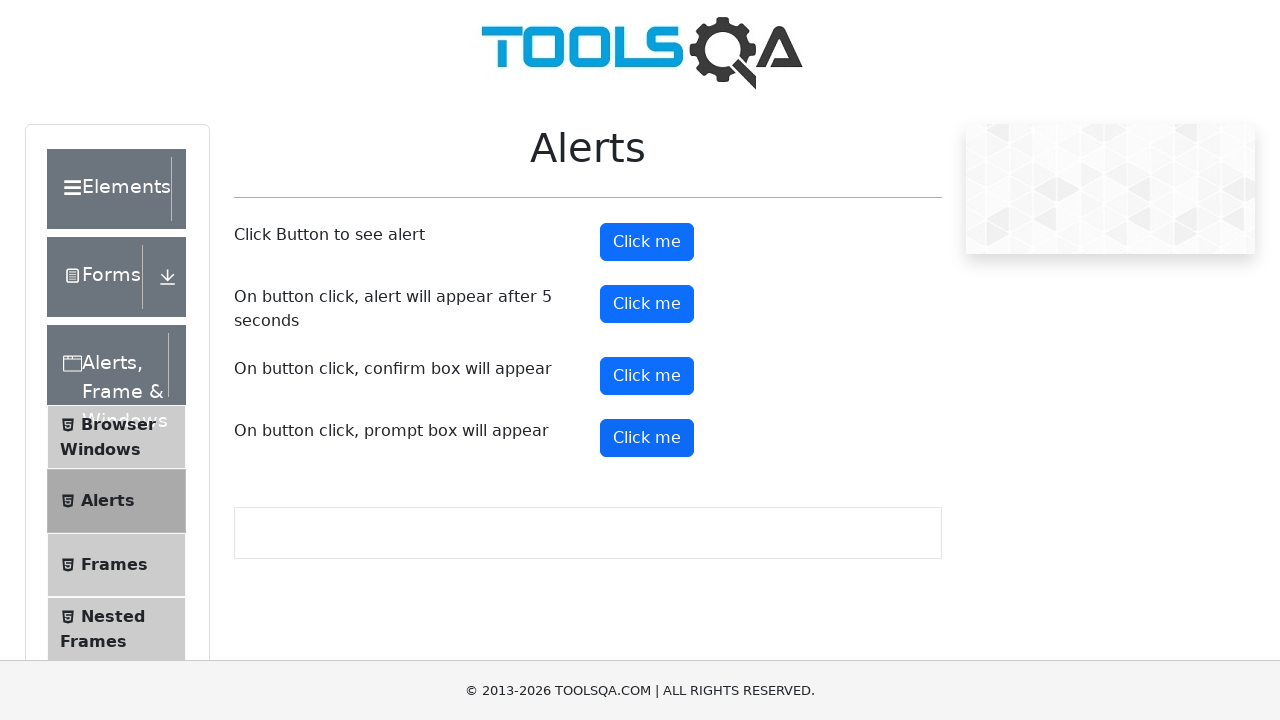

Set up dialog handler to accept prompt with text 'simple test'
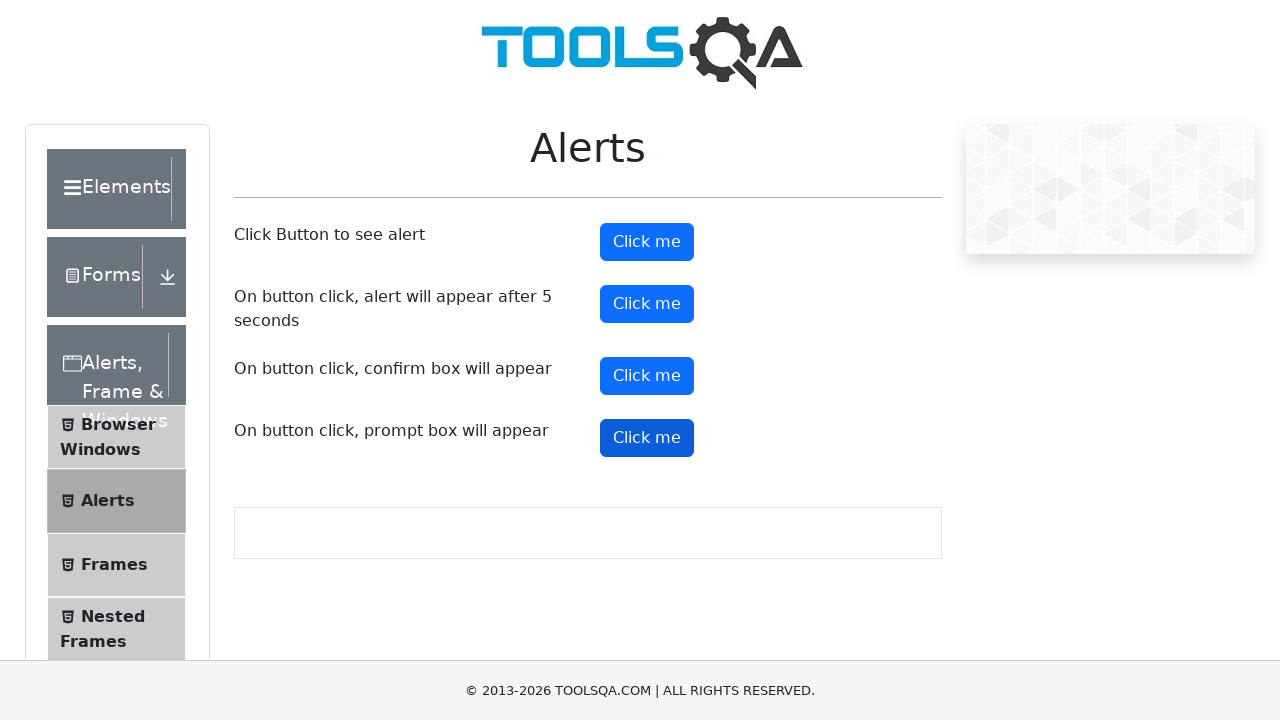

Triggered prompt alert again via JavaScript evaluation
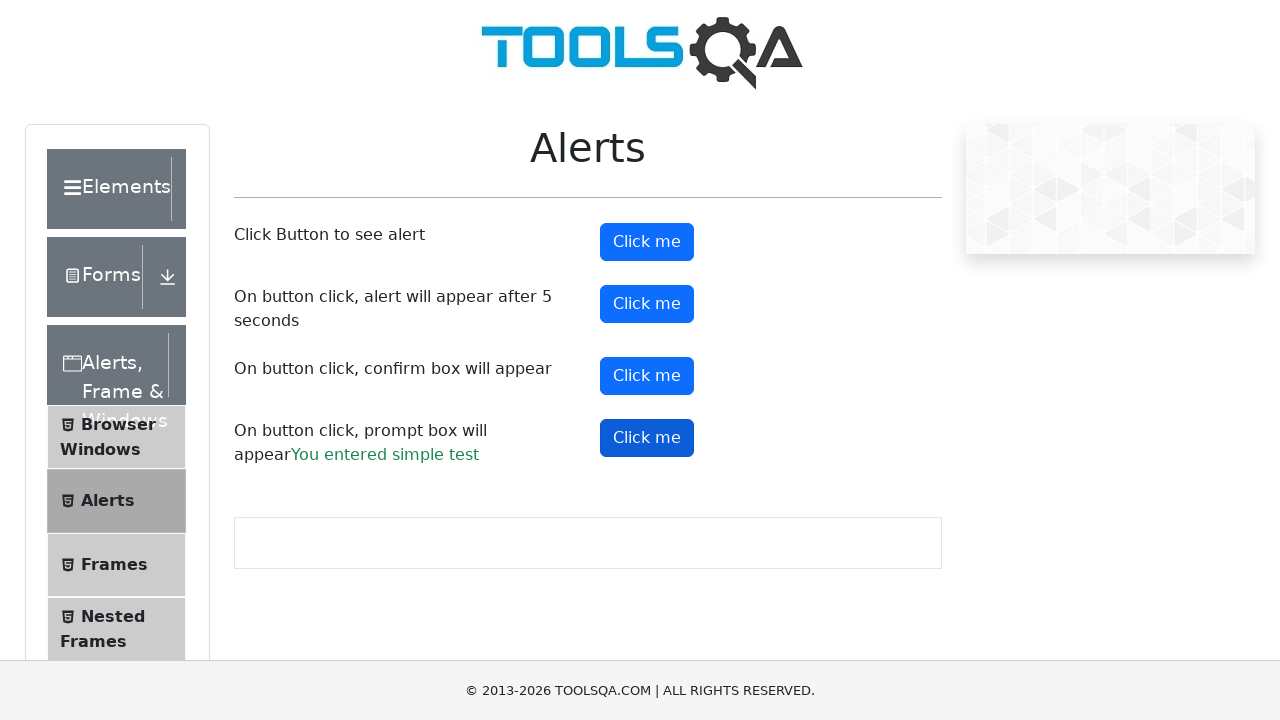

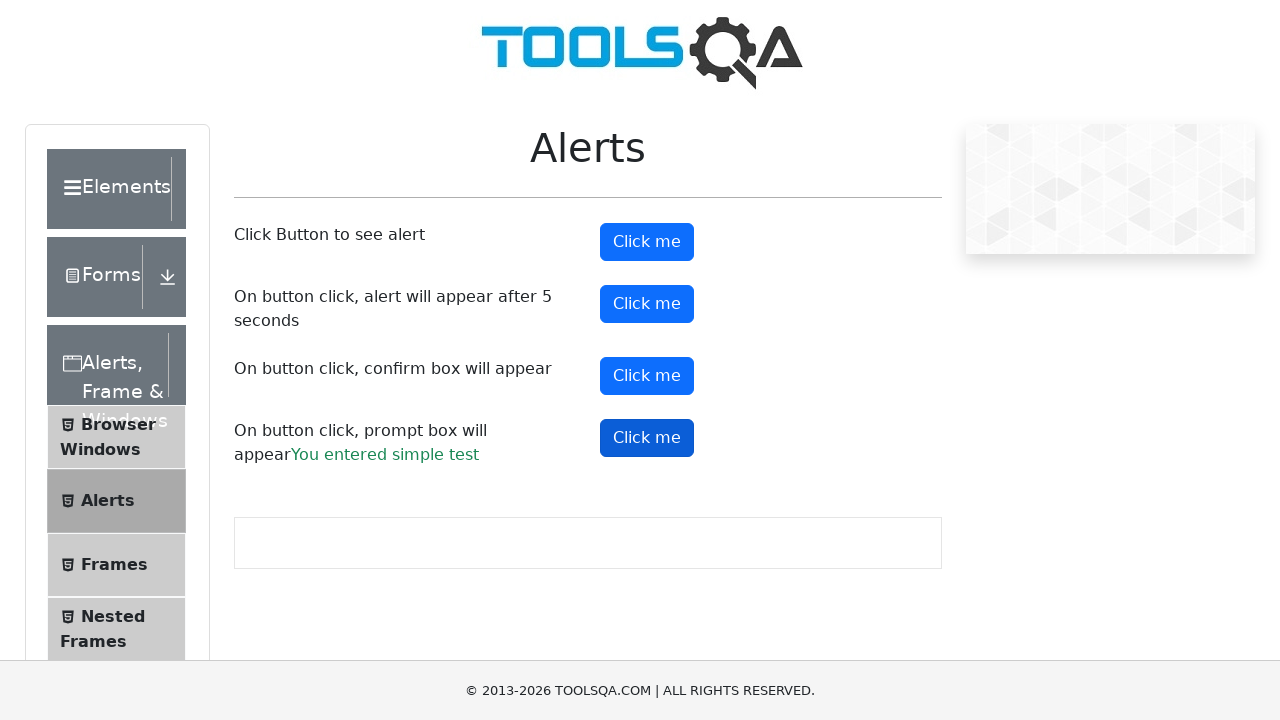